Tests that clicking the "Features" tab navigates to the Feature Tour page and verifies the page loads correctly.

Starting URL: http://arquillian.org/

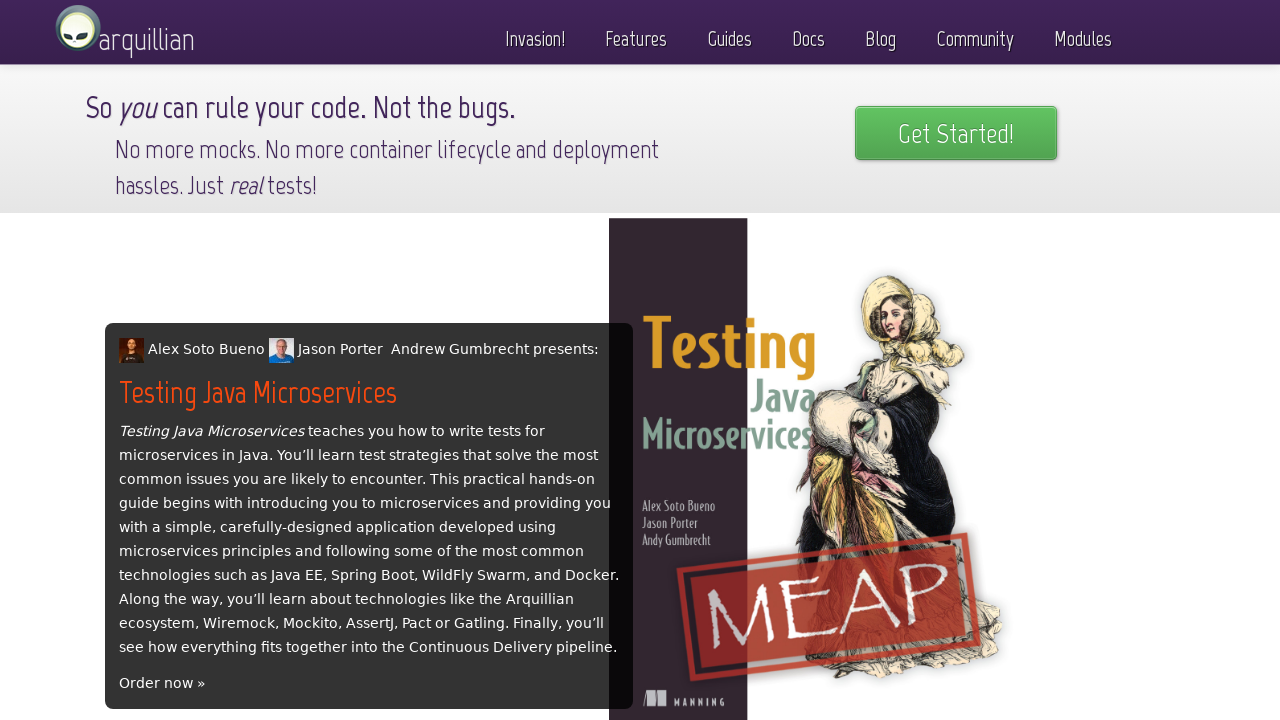

Clicked on the Features tab at (636, 34) on a:text('Features')
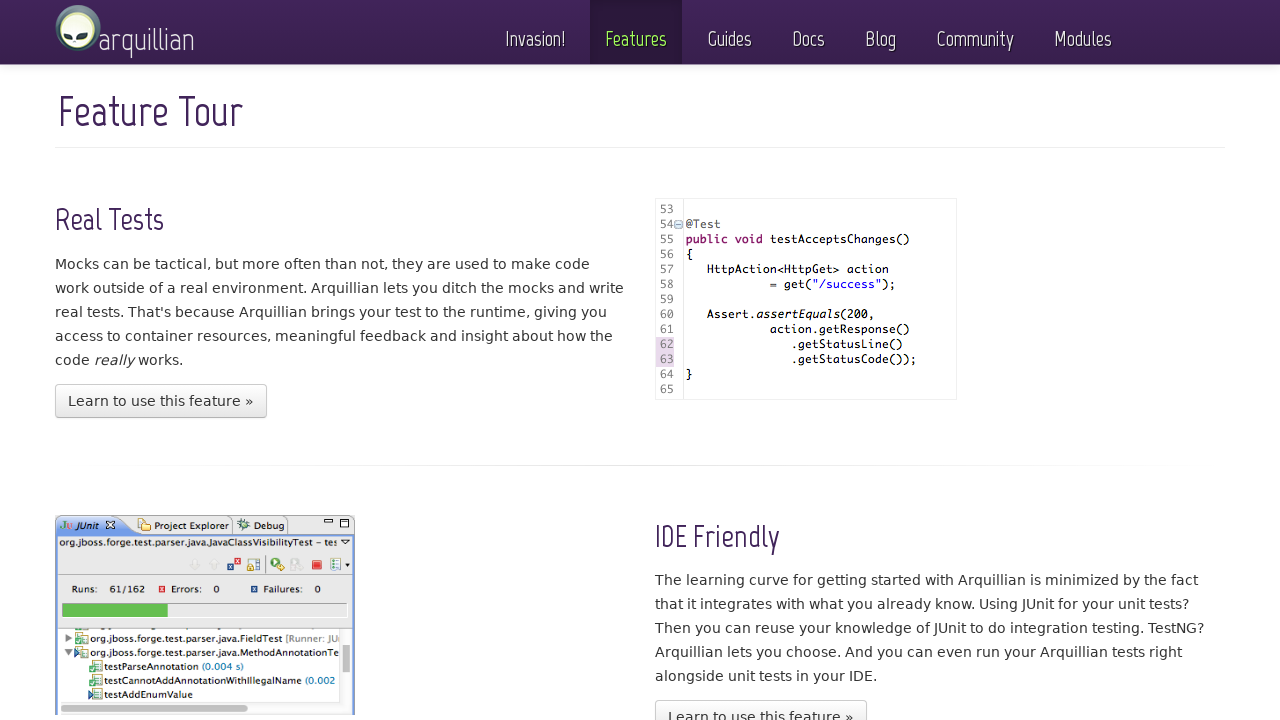

Feature Tour page loaded successfully
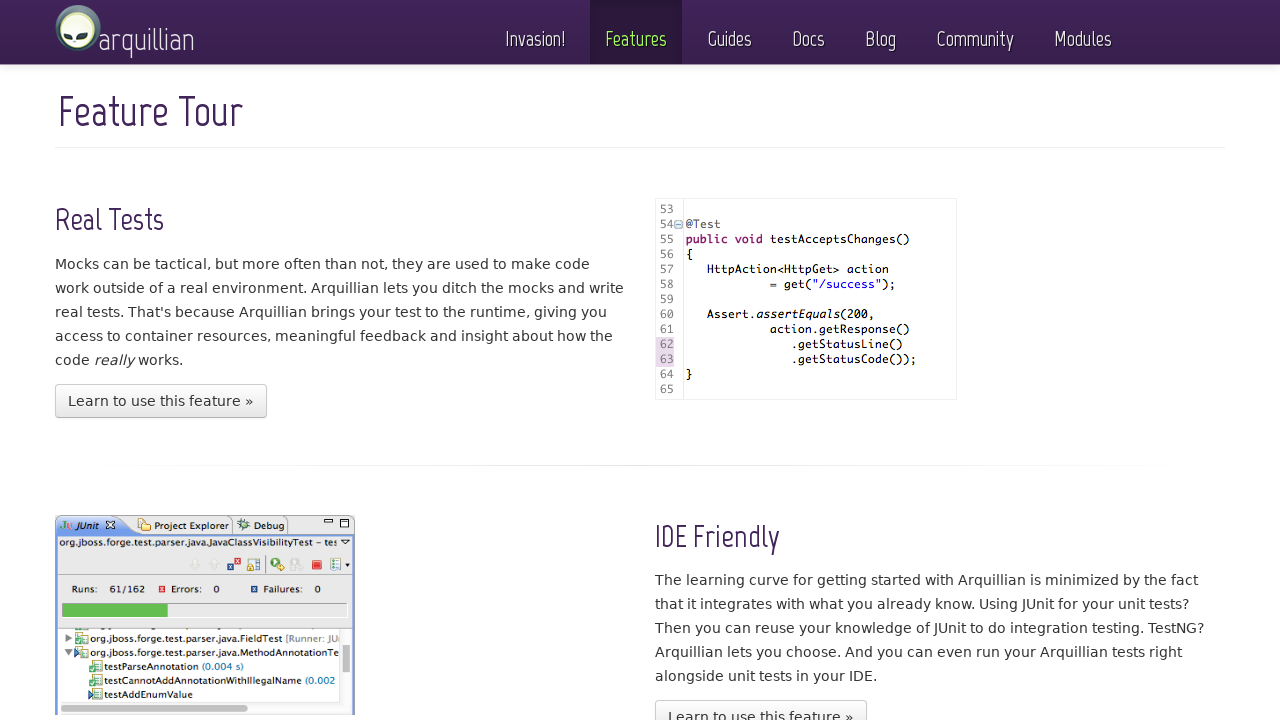

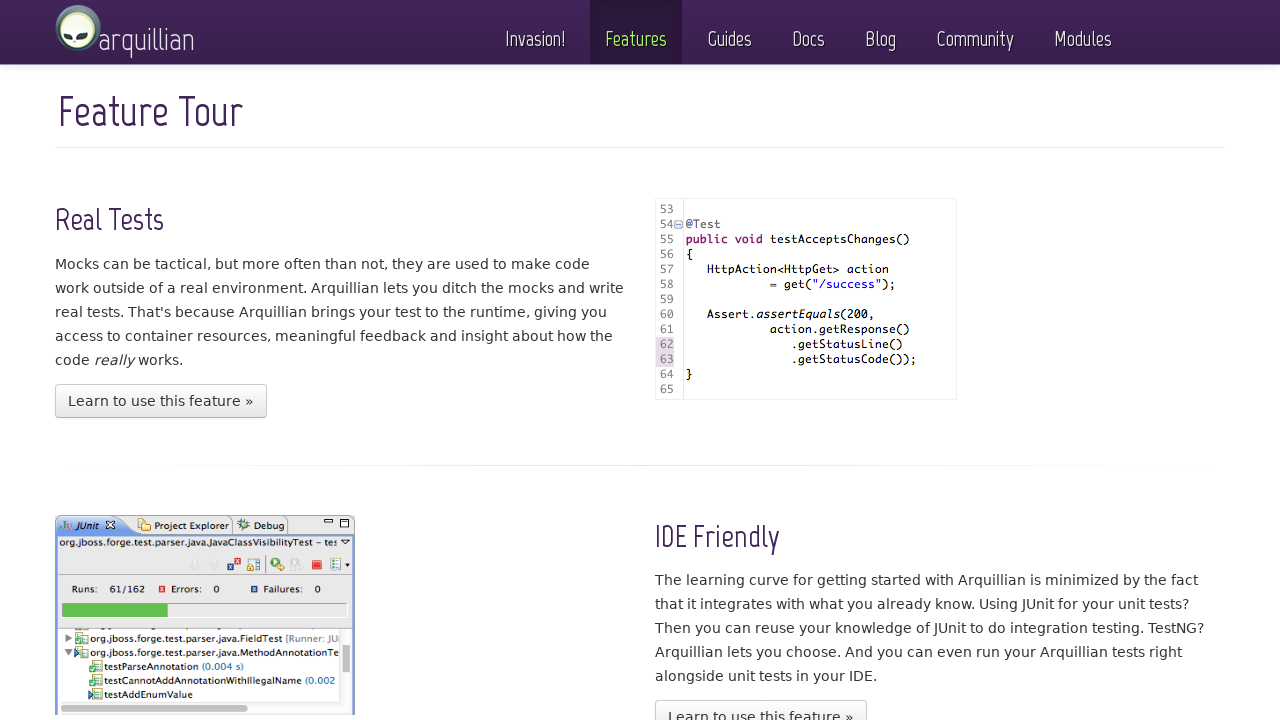